Tests window handling functionality by opening a new window, switching between windows, and verifying content in each window

Starting URL: https://the-internet.herokuapp.com/windows

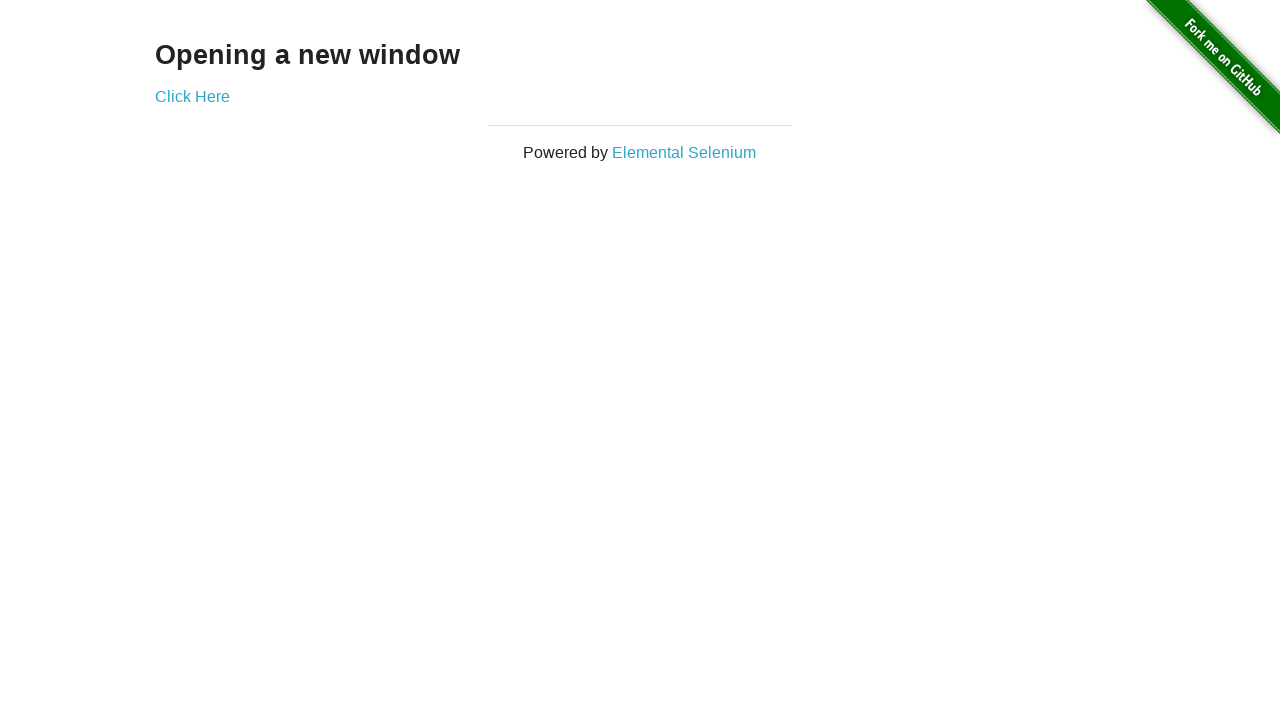

Clicked 'Click Here' link to open new window at (192, 96) on a:text('Click Here')
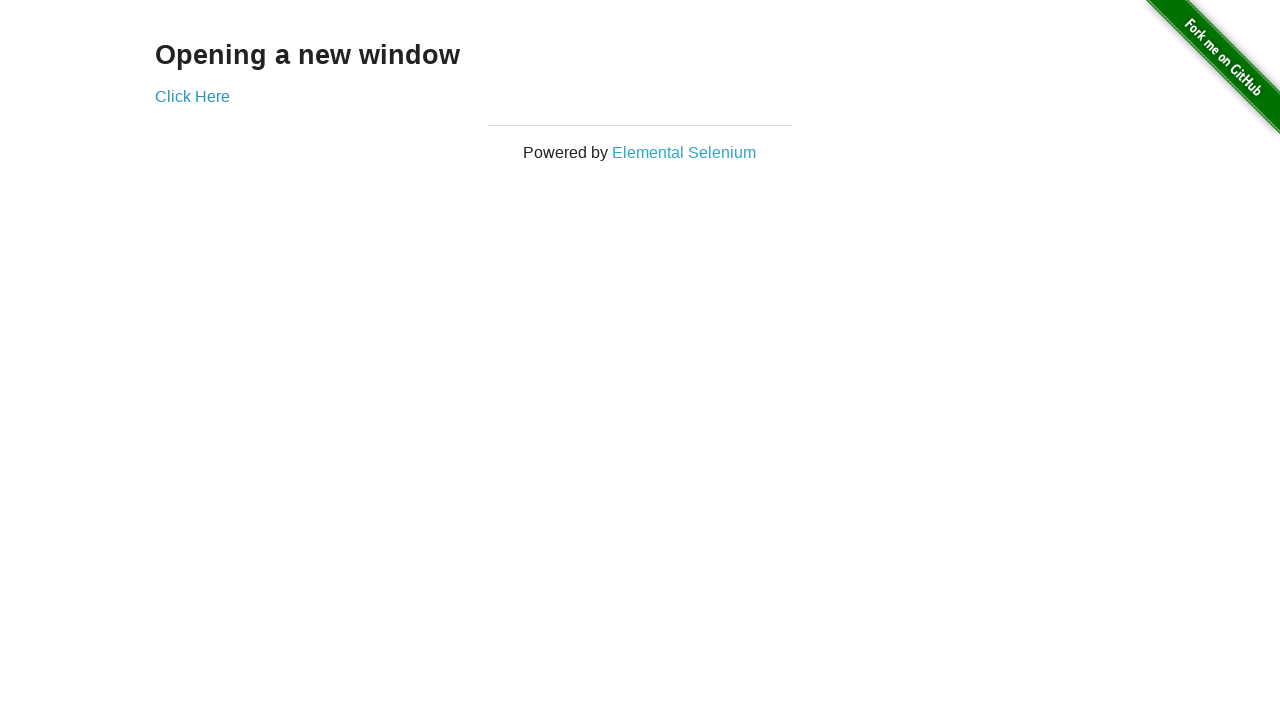

New window opened and captured
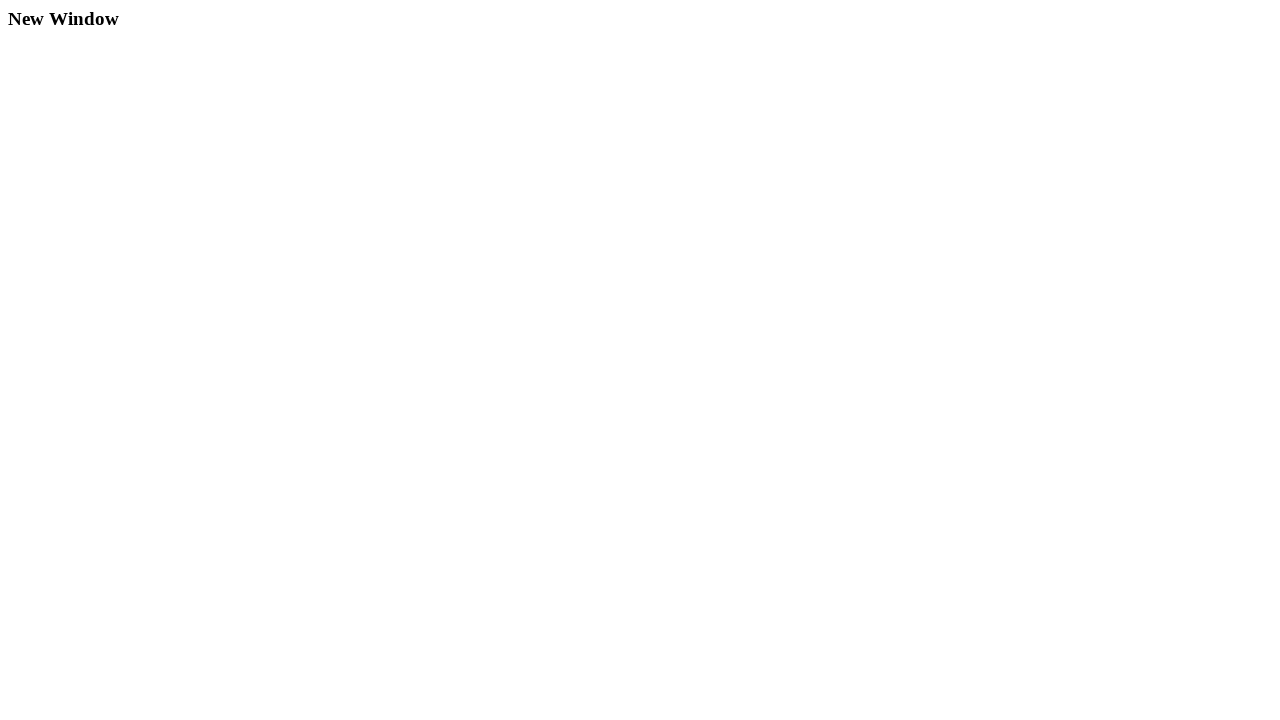

Waited for 'New Window' heading in new window
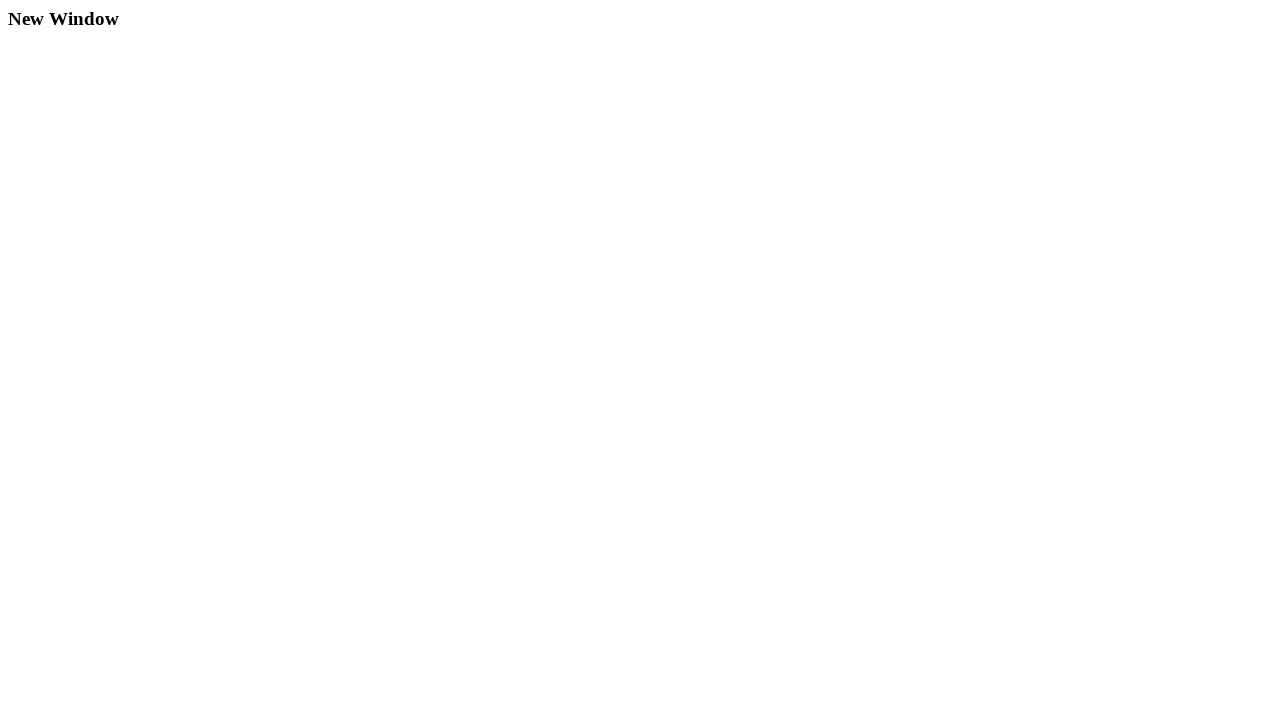

Retrieved and printed text content from new window heading
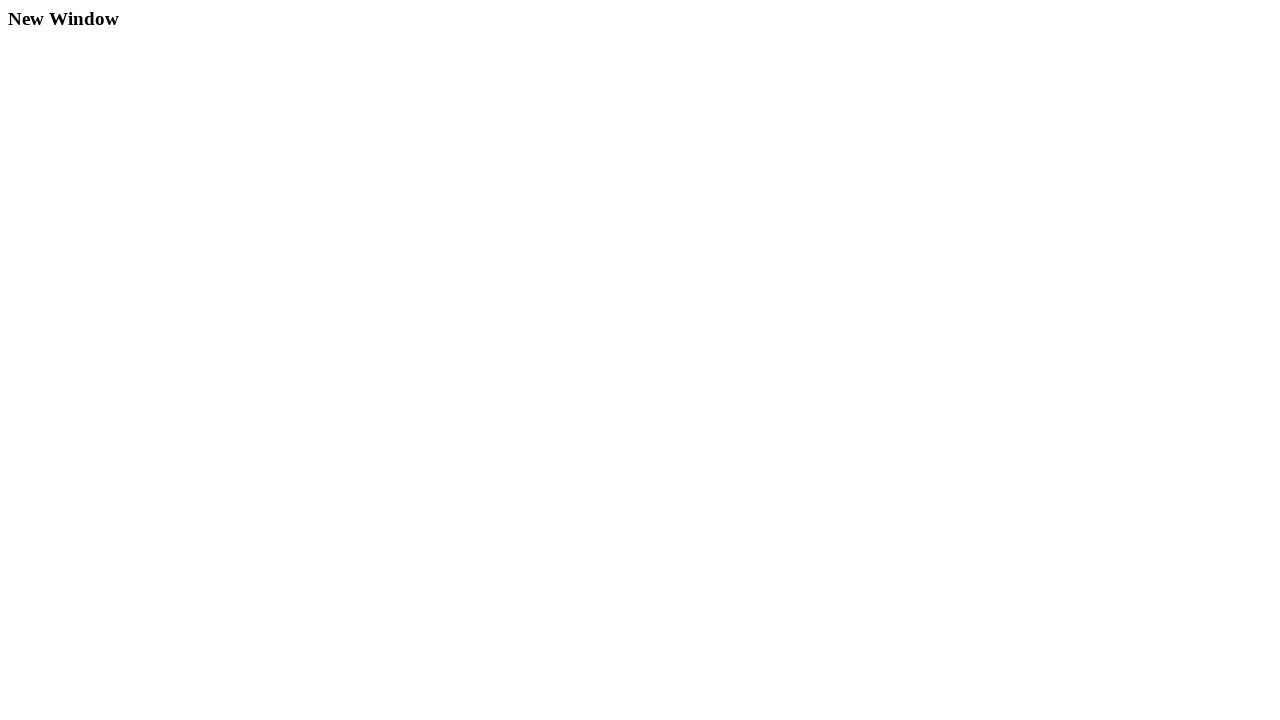

Retrieved and printed text content from original window heading
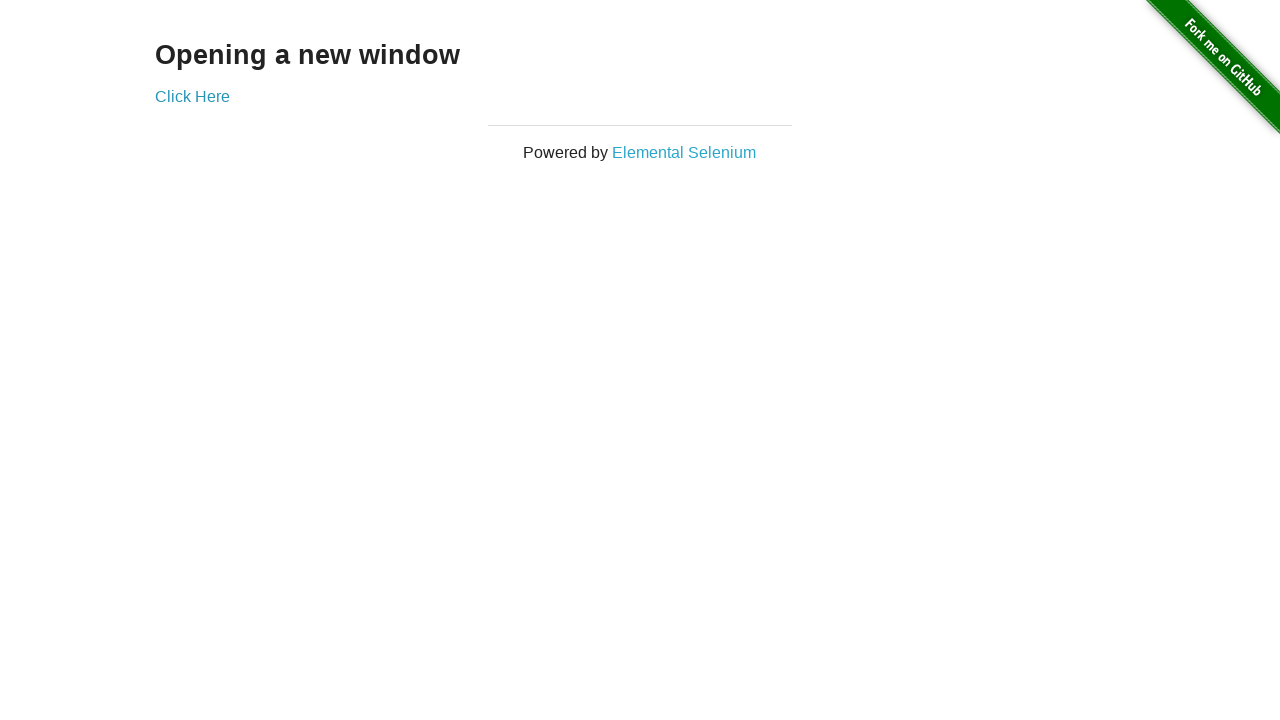

Closed the new window
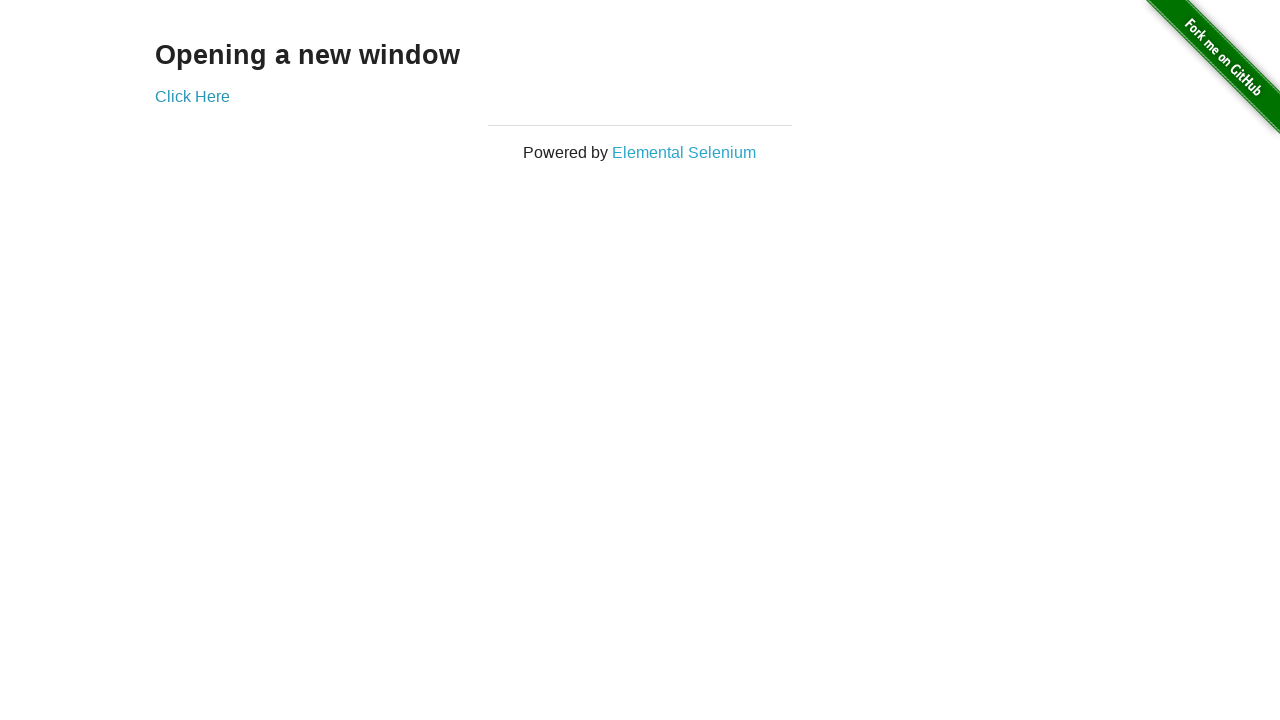

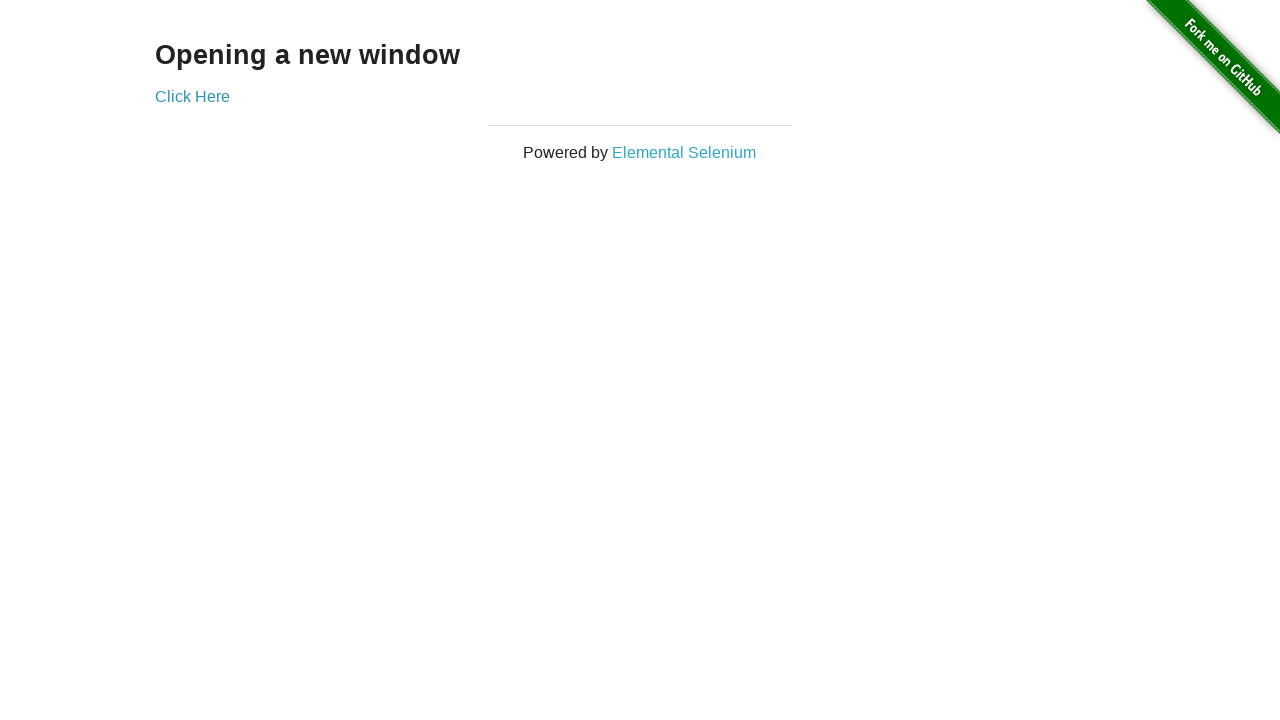